Tests drag and drop functionality by dragging column A element and dropping it onto column B element

Starting URL: https://the-internet.herokuapp.com/drag_and_drop

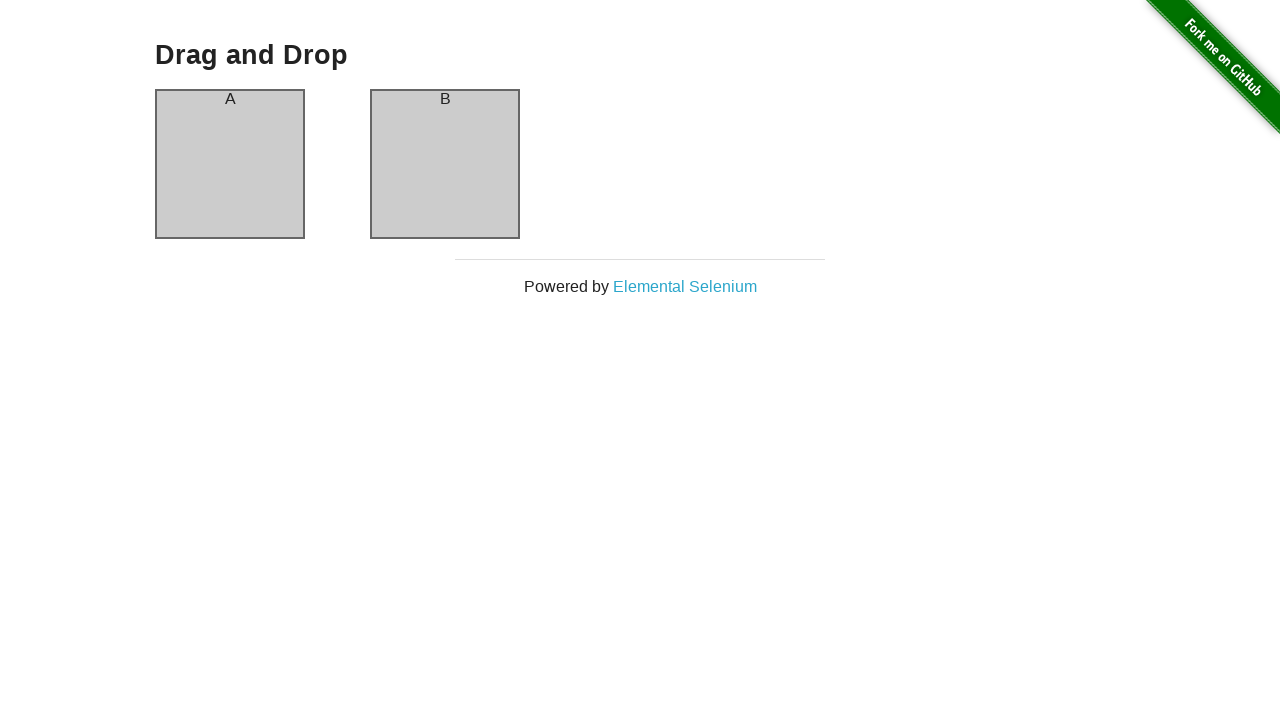

Waited for column A element to be visible
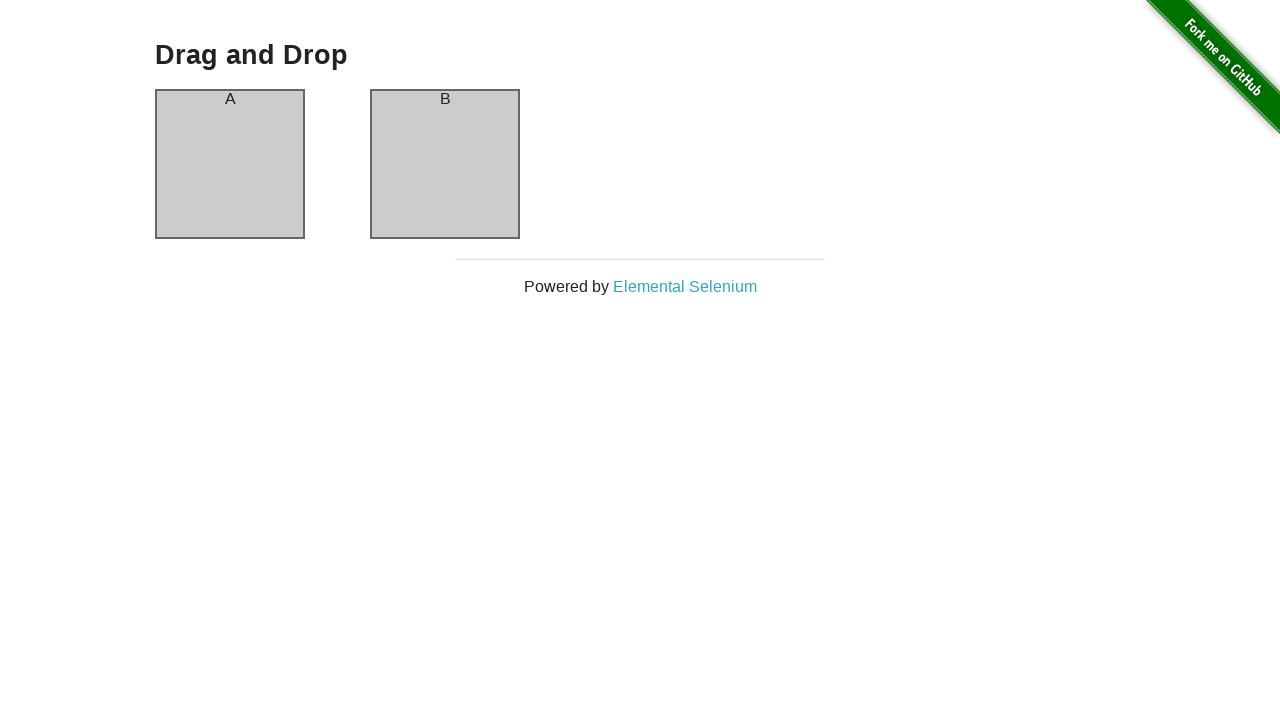

Waited for column B element to be visible
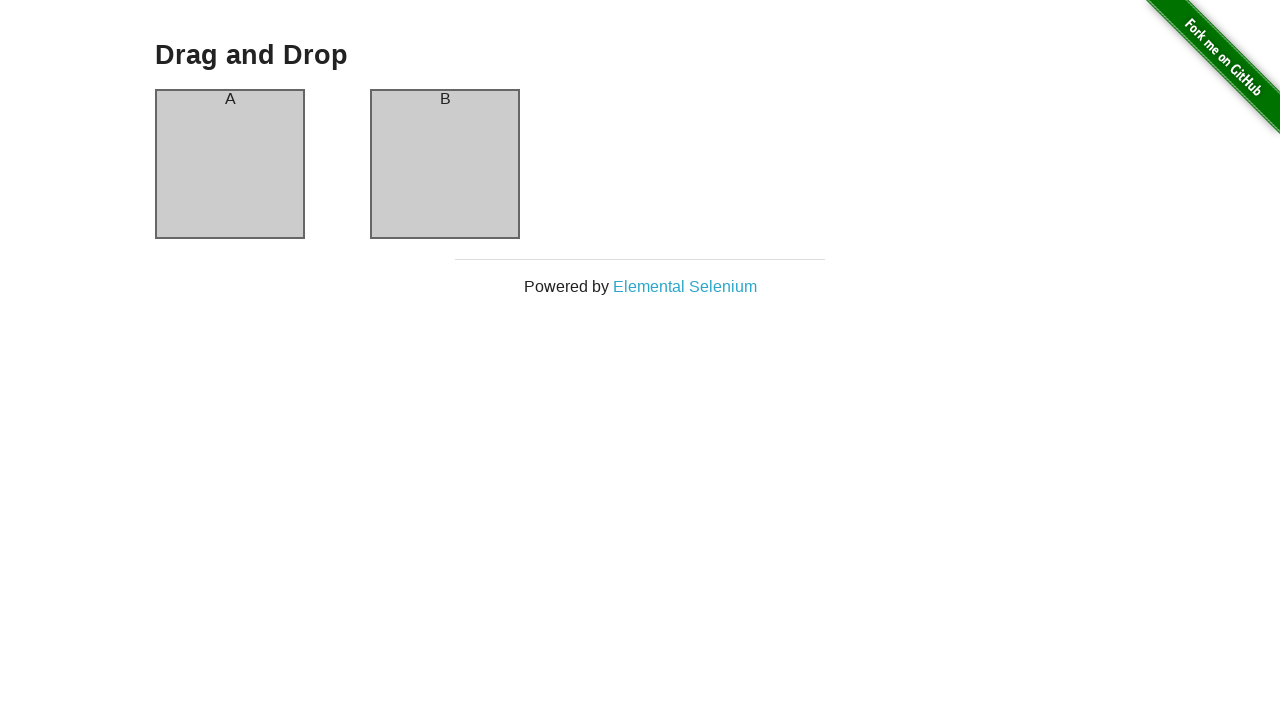

Dragged column A element and dropped it onto column B element at (445, 164)
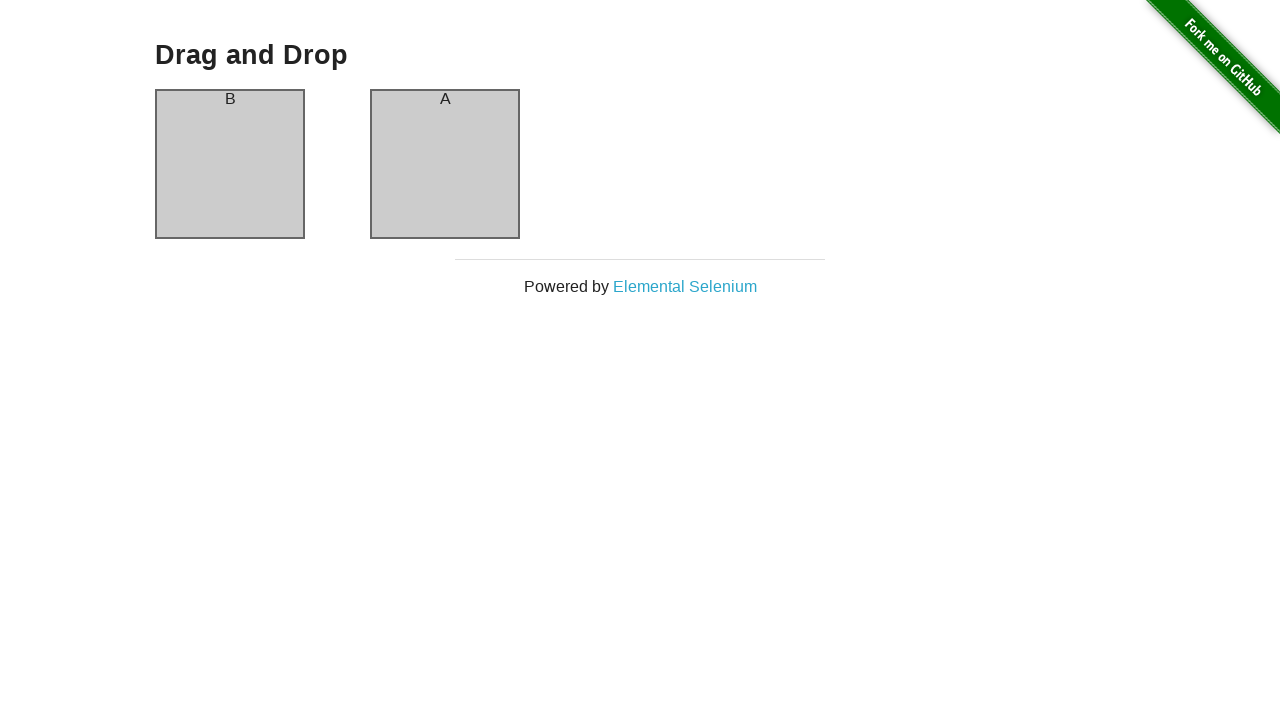

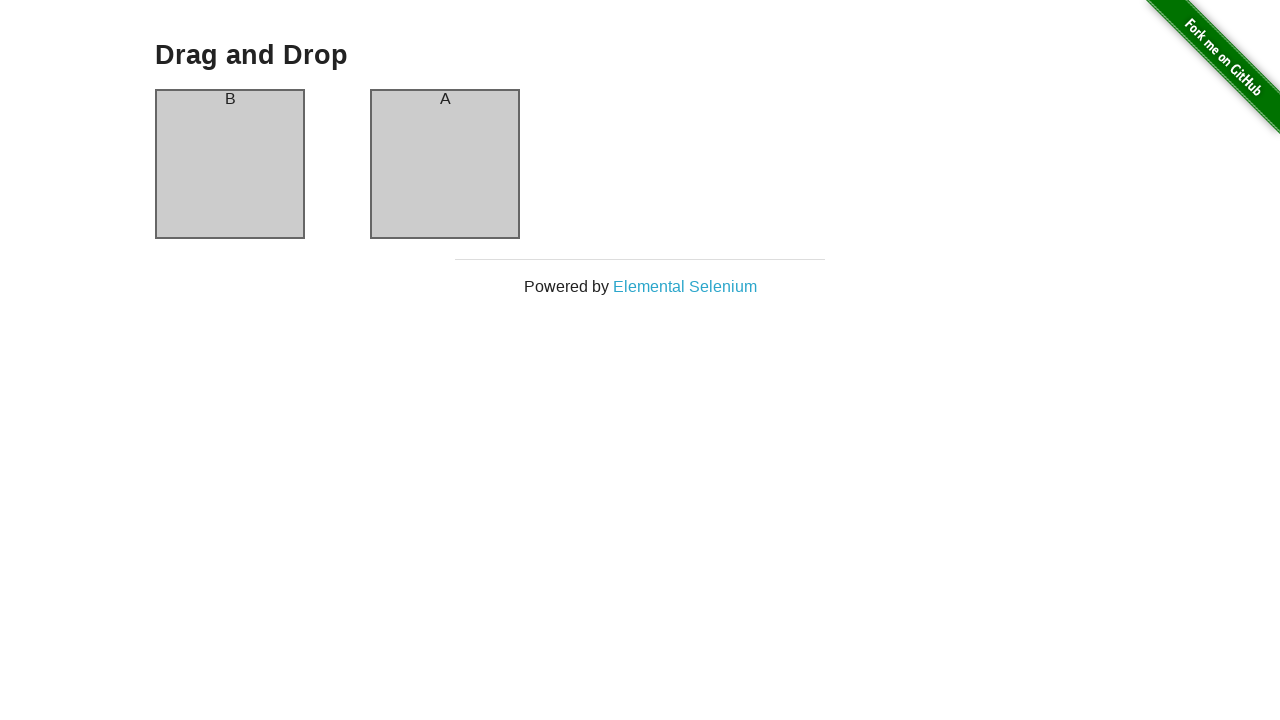